Tests JavaScript prompt dialog by clicking the prompt button, entering text and accepting it

Starting URL: https://the-internet.herokuapp.com/javascript_alerts

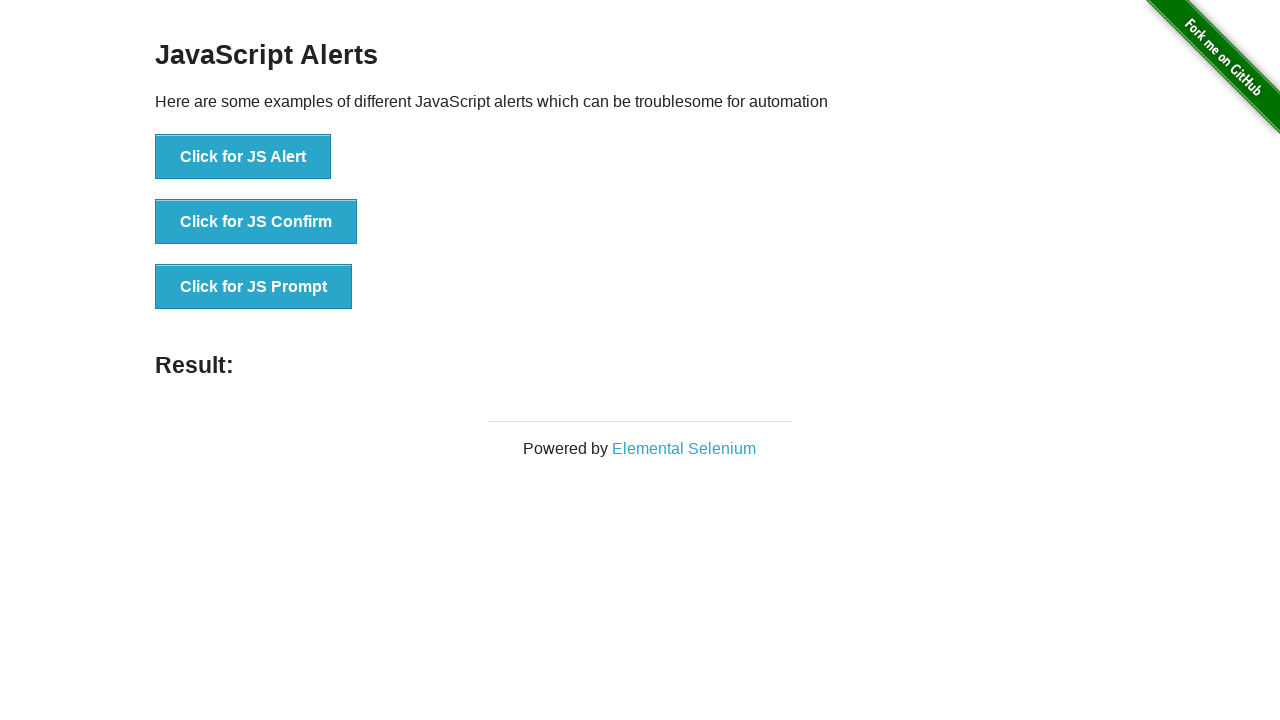

Set up dialog handler to accept prompt with 'hello' text
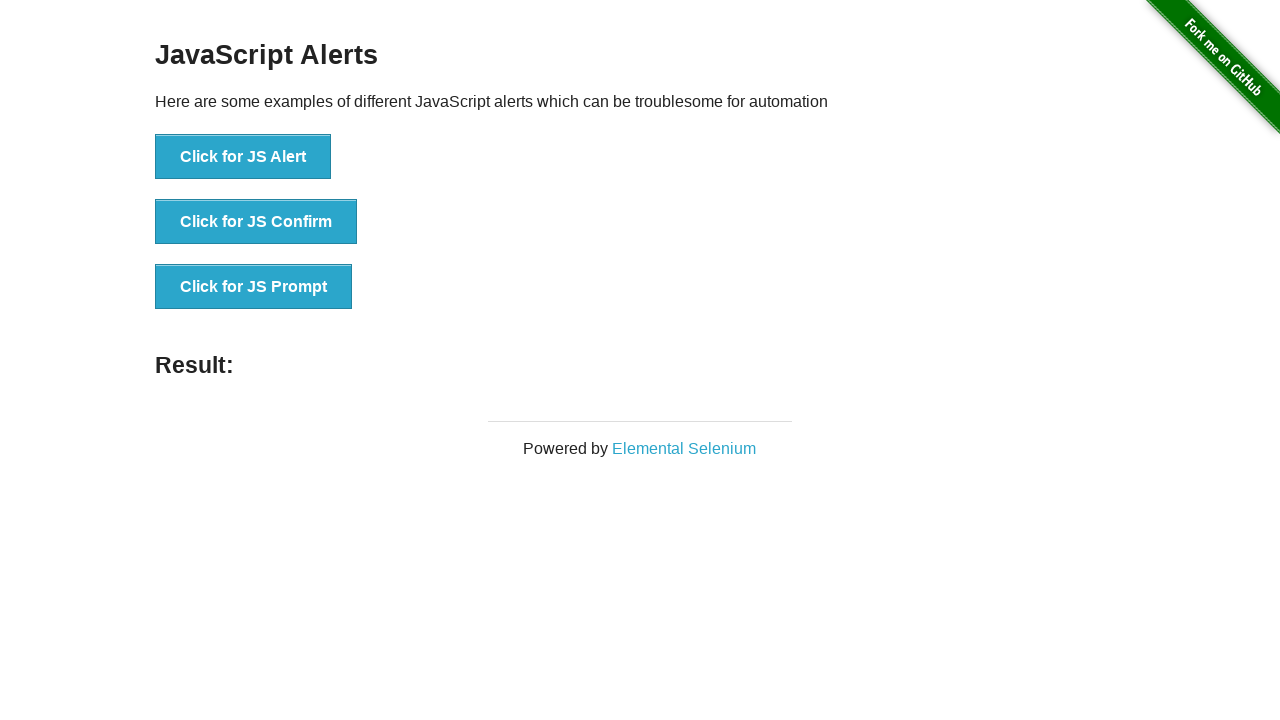

Clicked the prompt button to trigger JavaScript dialog at (254, 287) on #content > div > ul > li:nth-child(3) > button
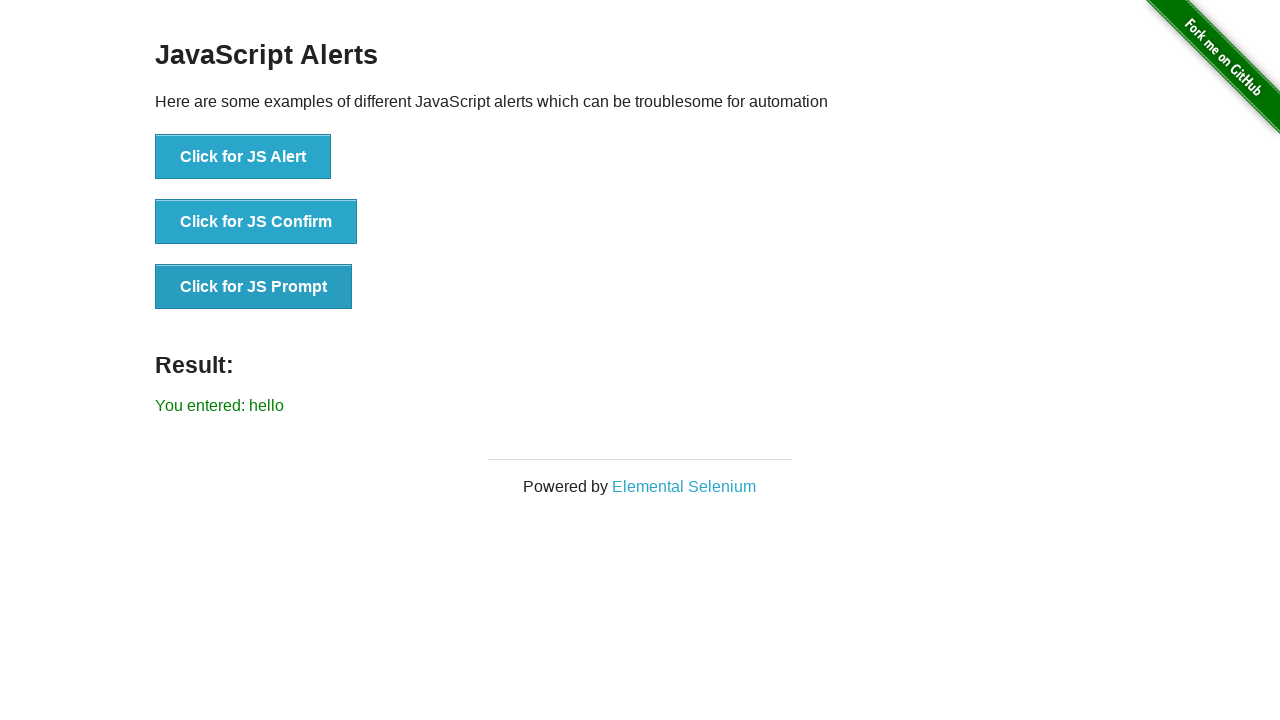

Verified prompt result displayed 'hello' text
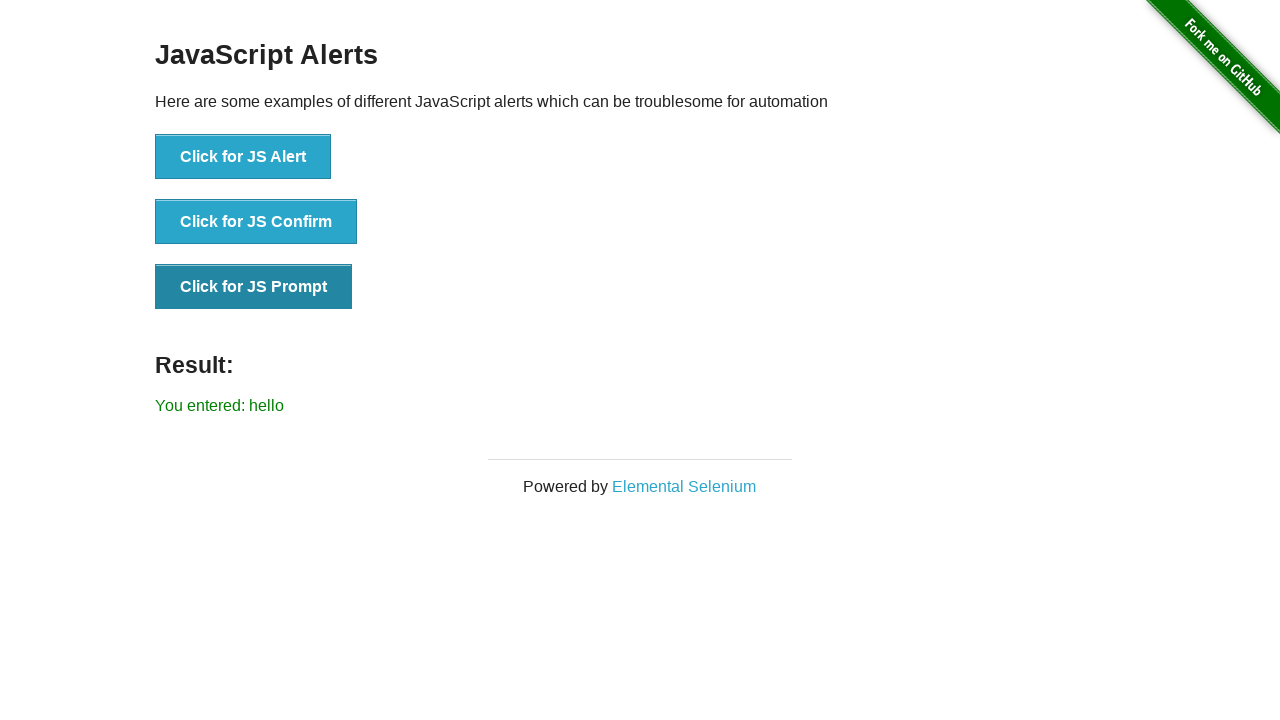

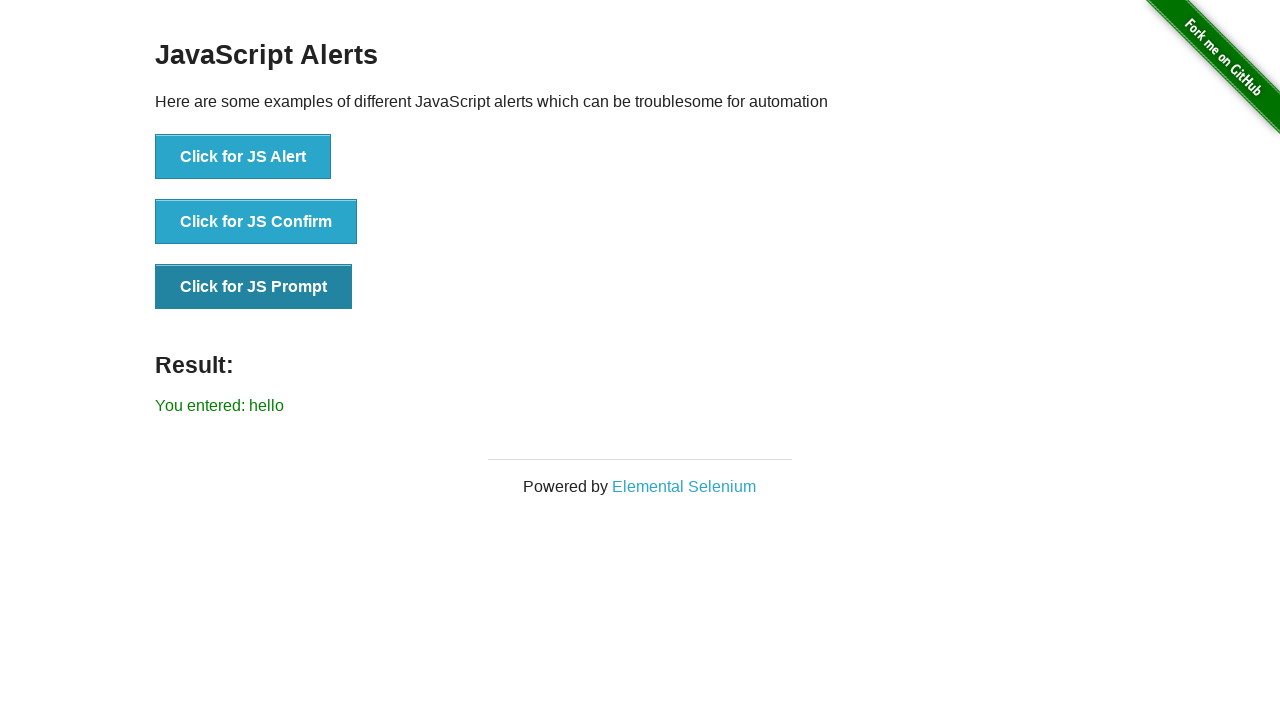